Tests dynamic loading functionality by clicking a start button and waiting for dynamically loaded content to appear

Starting URL: https://the-internet.herokuapp.com/dynamic_loading/2

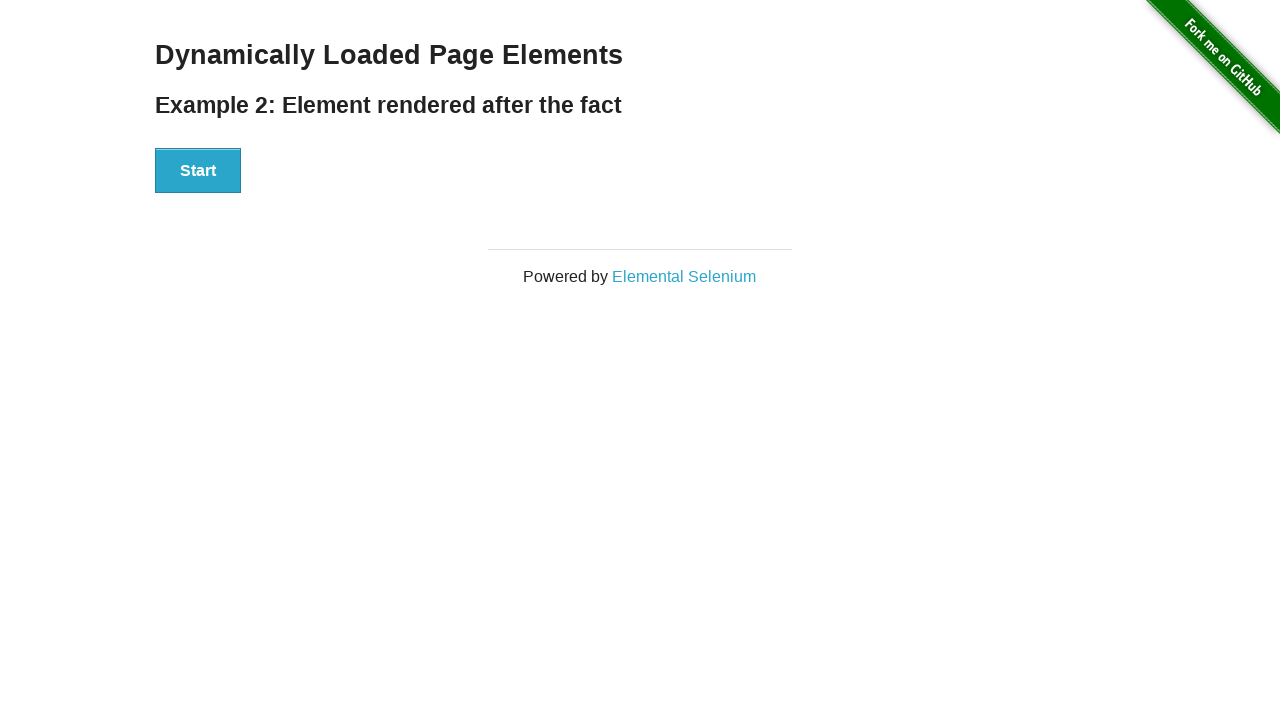

Navigated to dynamic loading test page
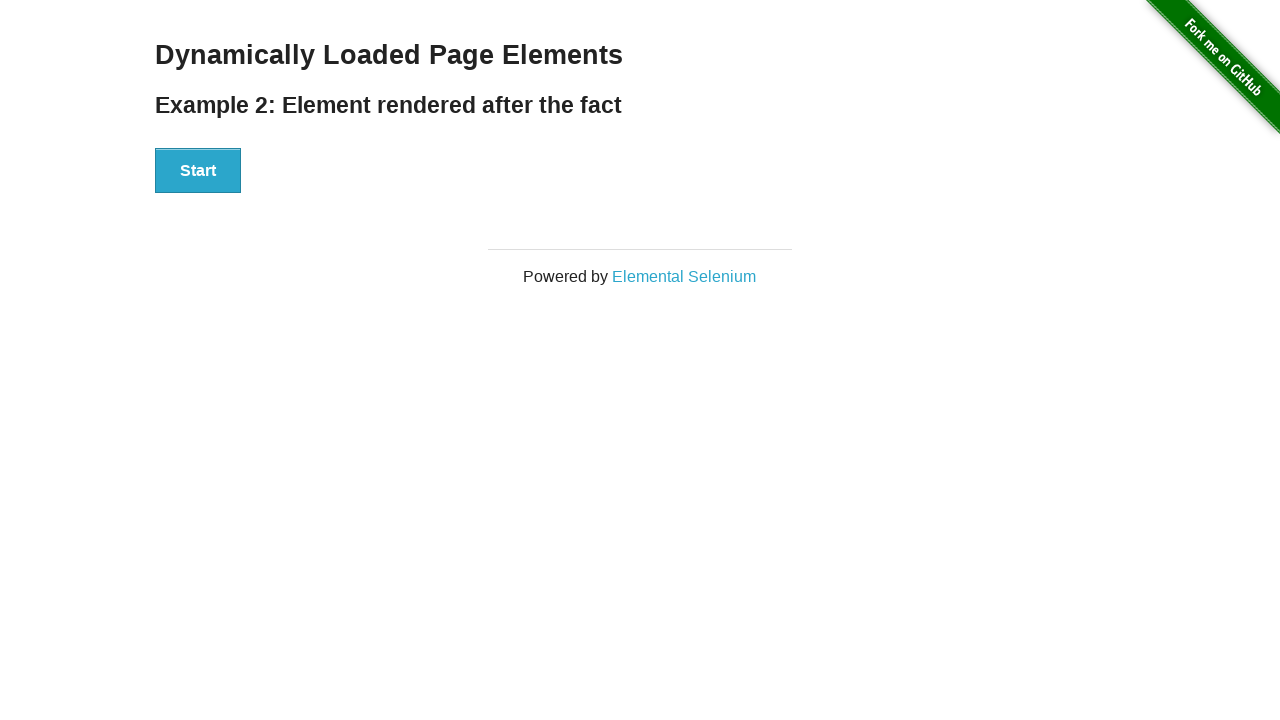

Clicked start button to trigger dynamic loading at (198, 171) on xpath=//*[@id="start"]/button
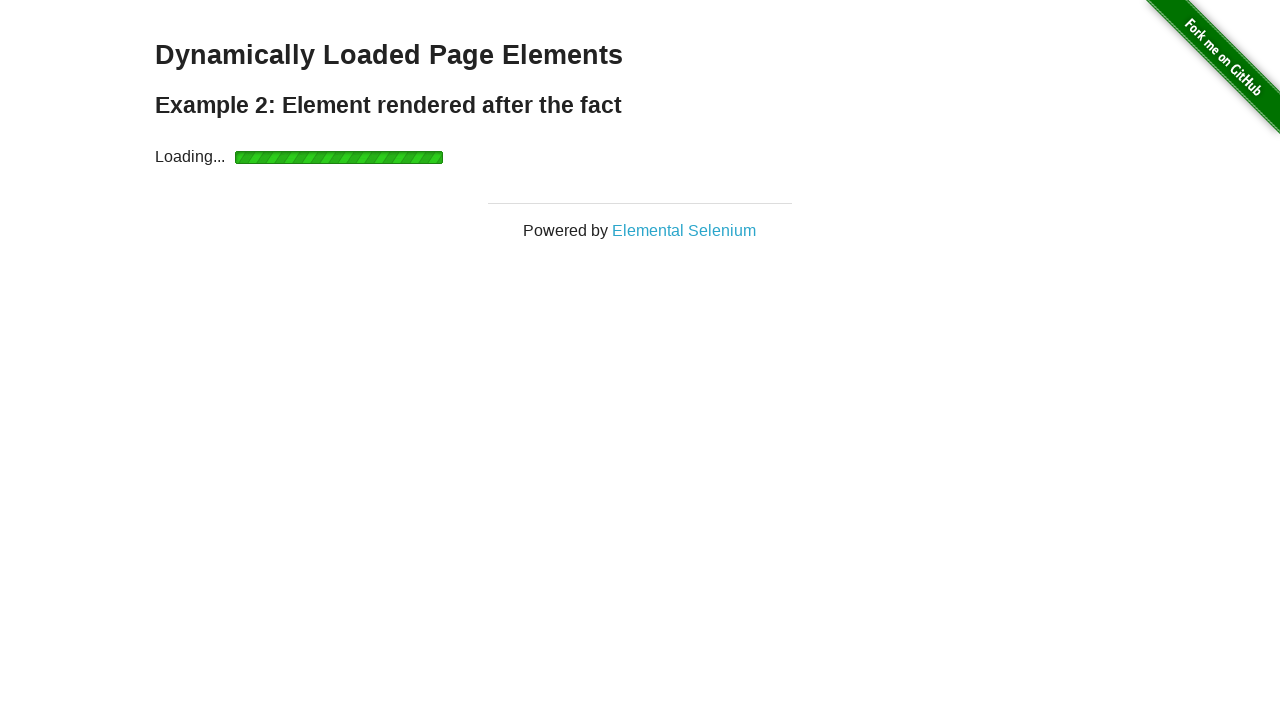

Dynamically loaded element appeared
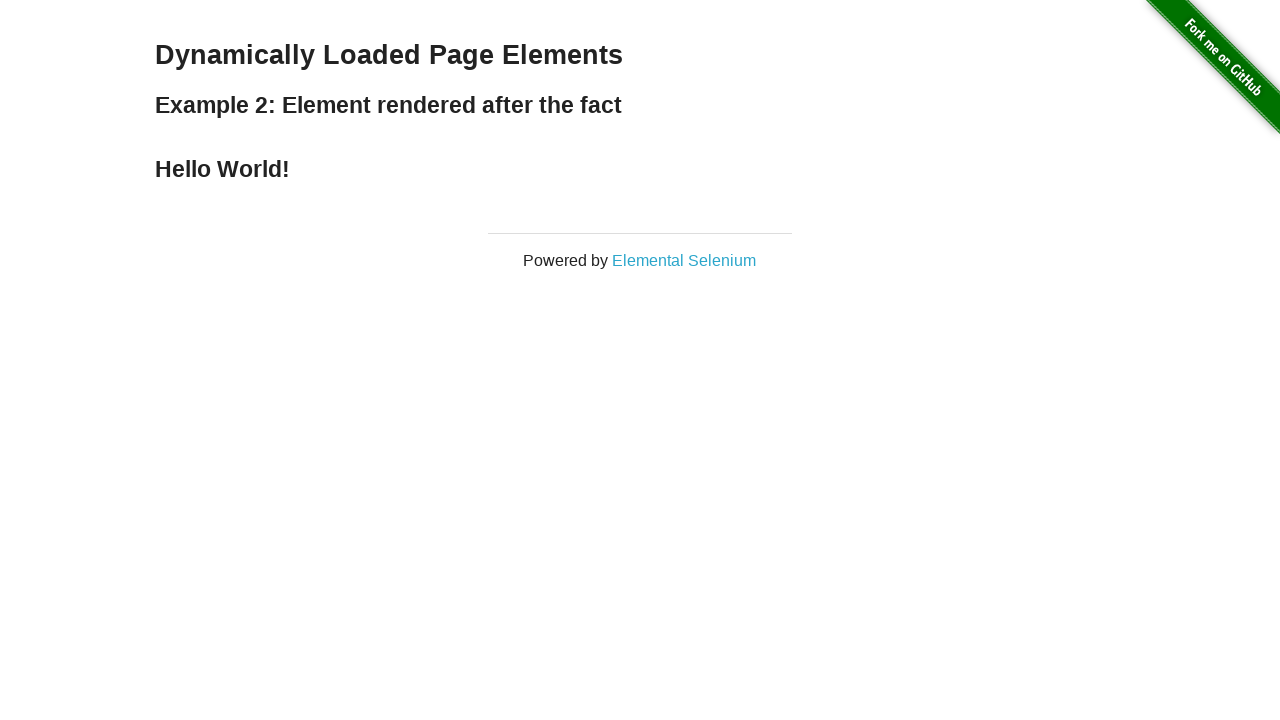

Verified dynamically loaded h4 element is visible
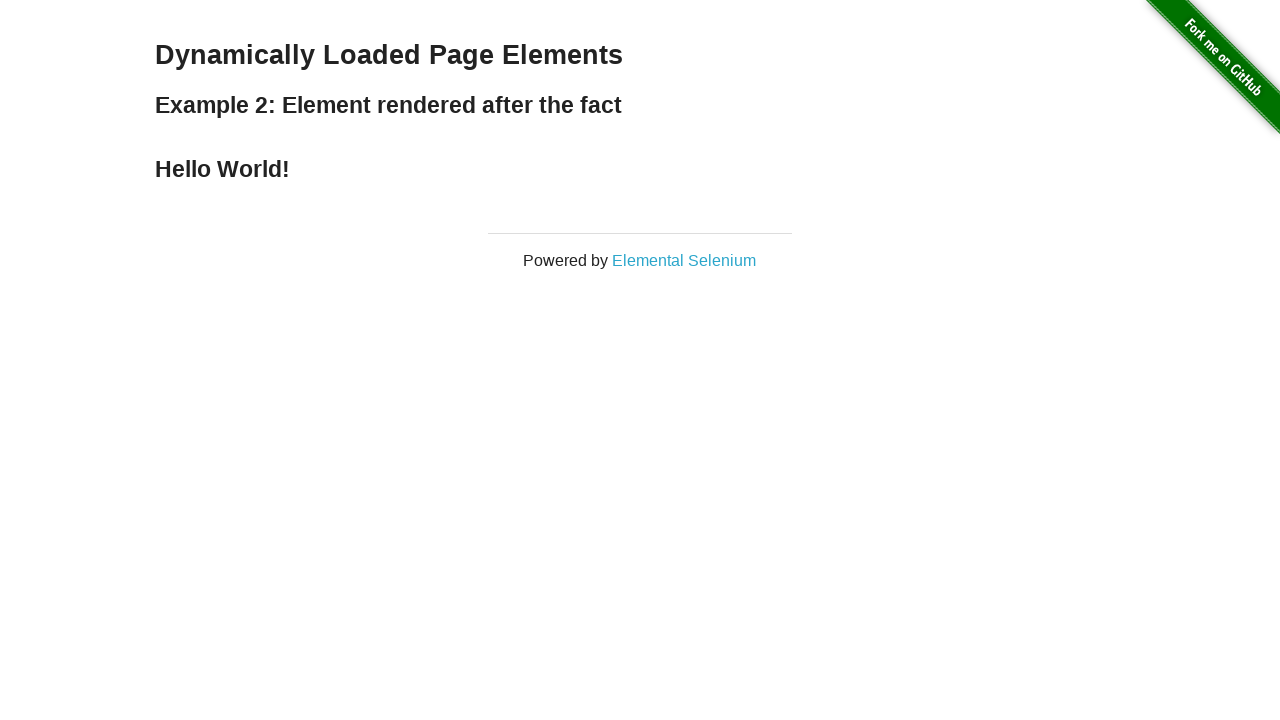

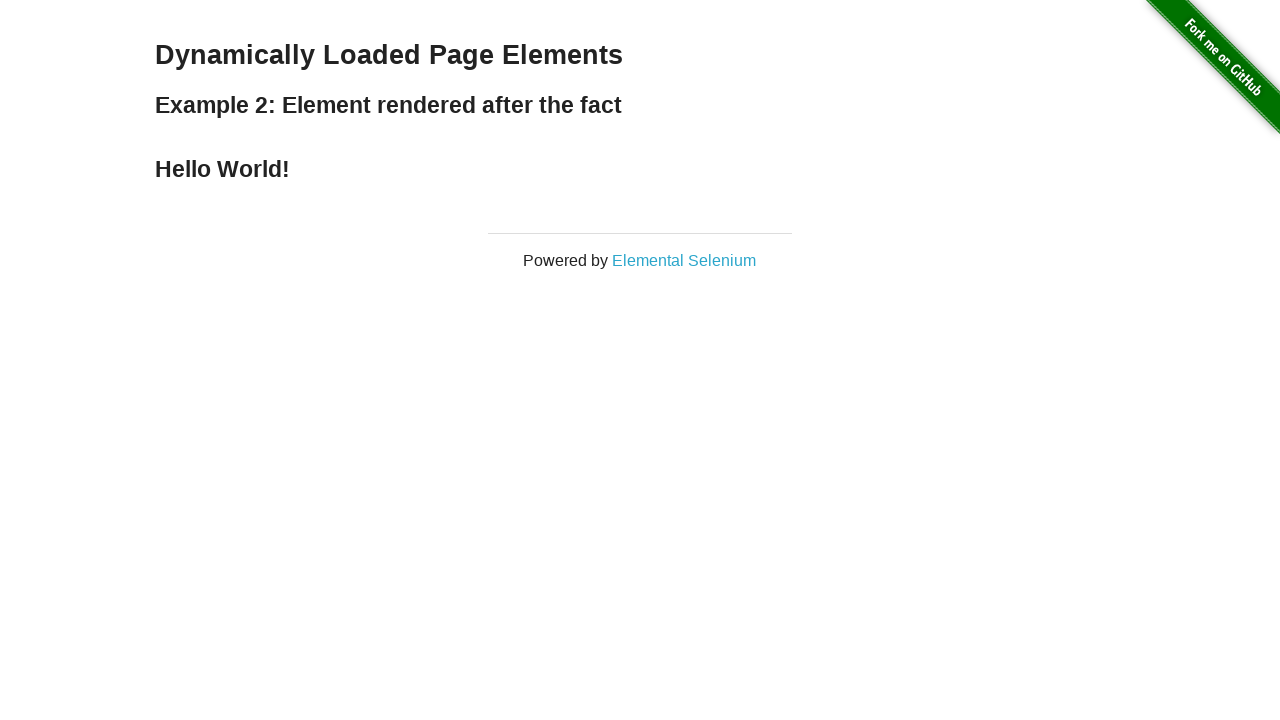